Tests search functionality with a valid keyword by entering 'auto' in the search field and submitting the form

Starting URL: https://www.ss.lv/lv/search/

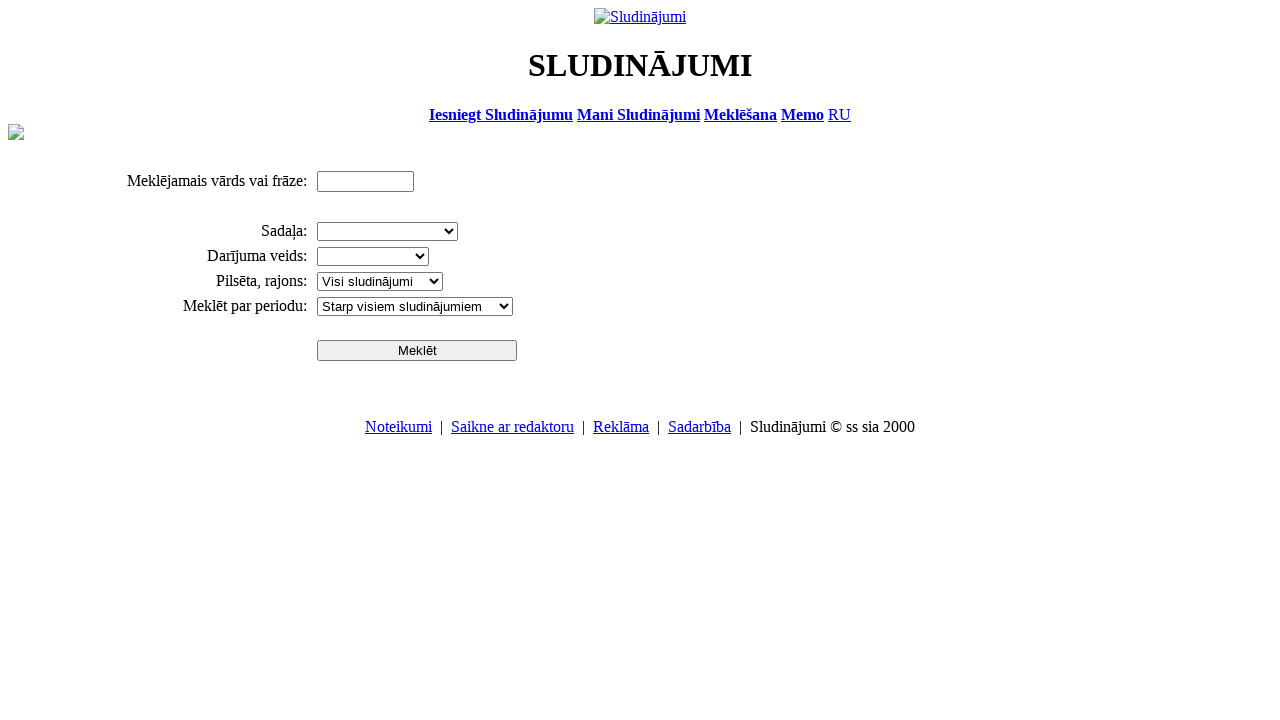

Filled search field with 'auto' on #ptxt
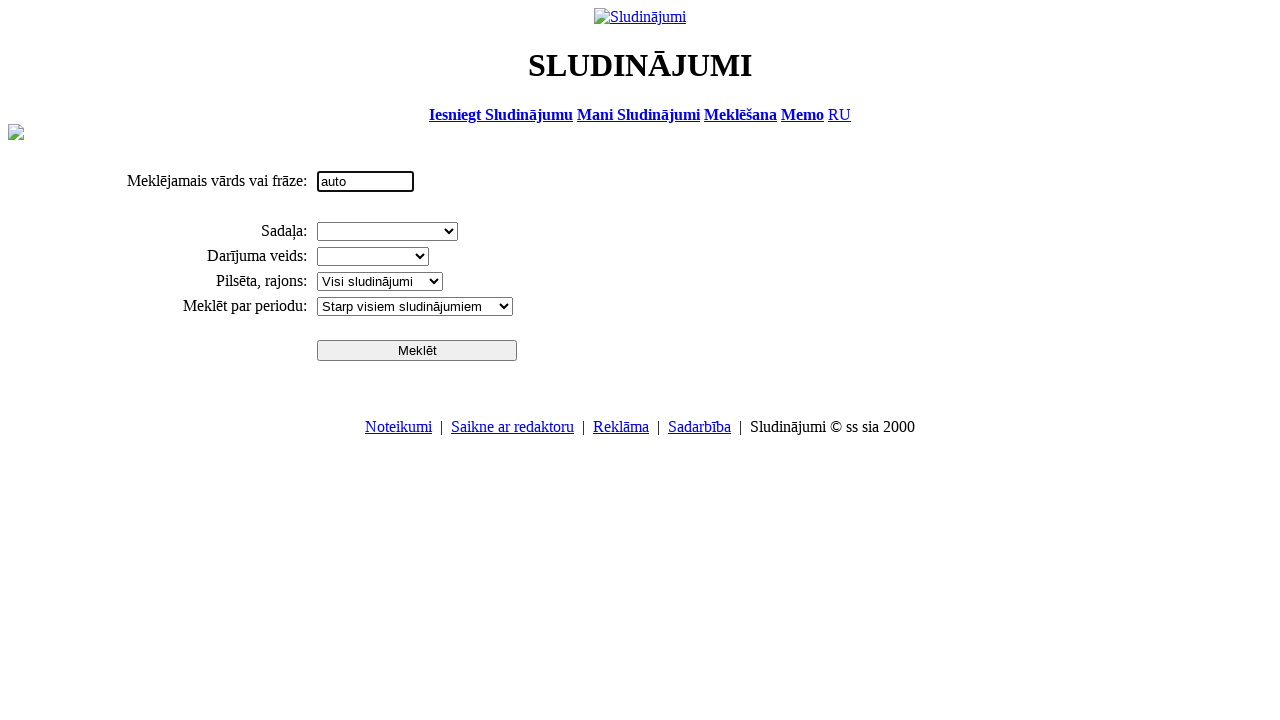

Clicked search button to submit the form at (417, 350) on input[name='btn']
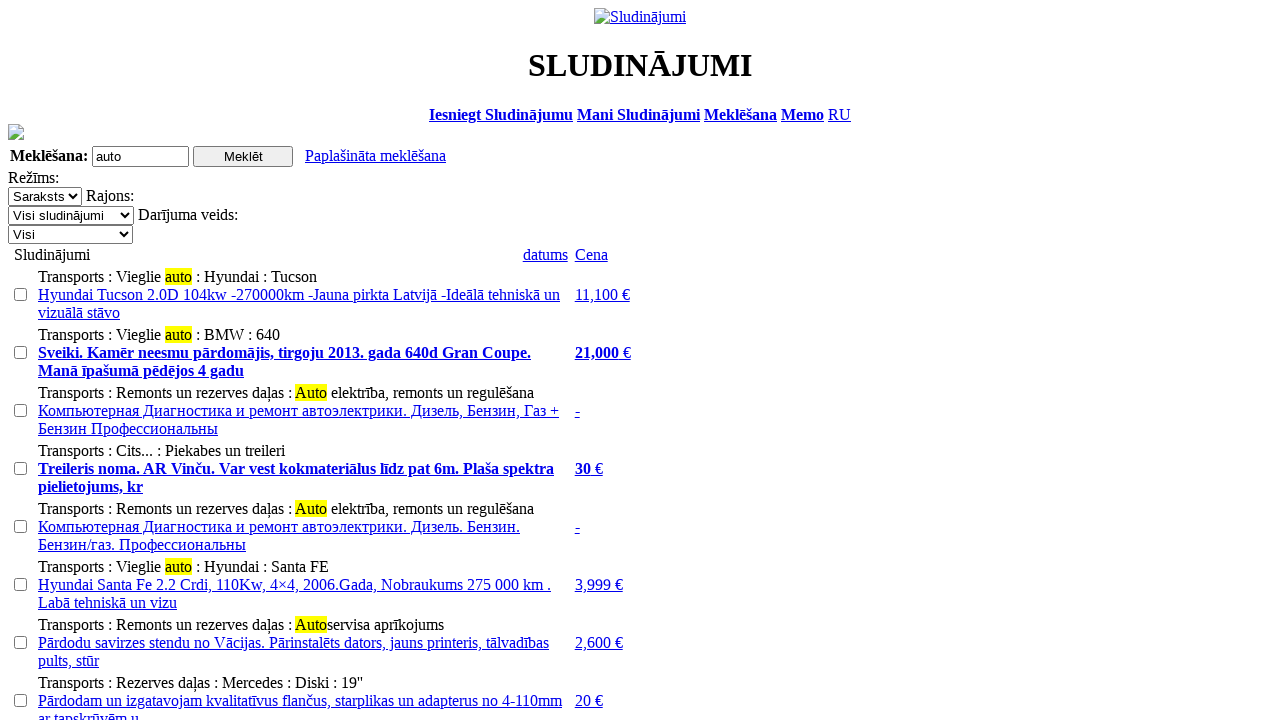

Search results loaded successfully
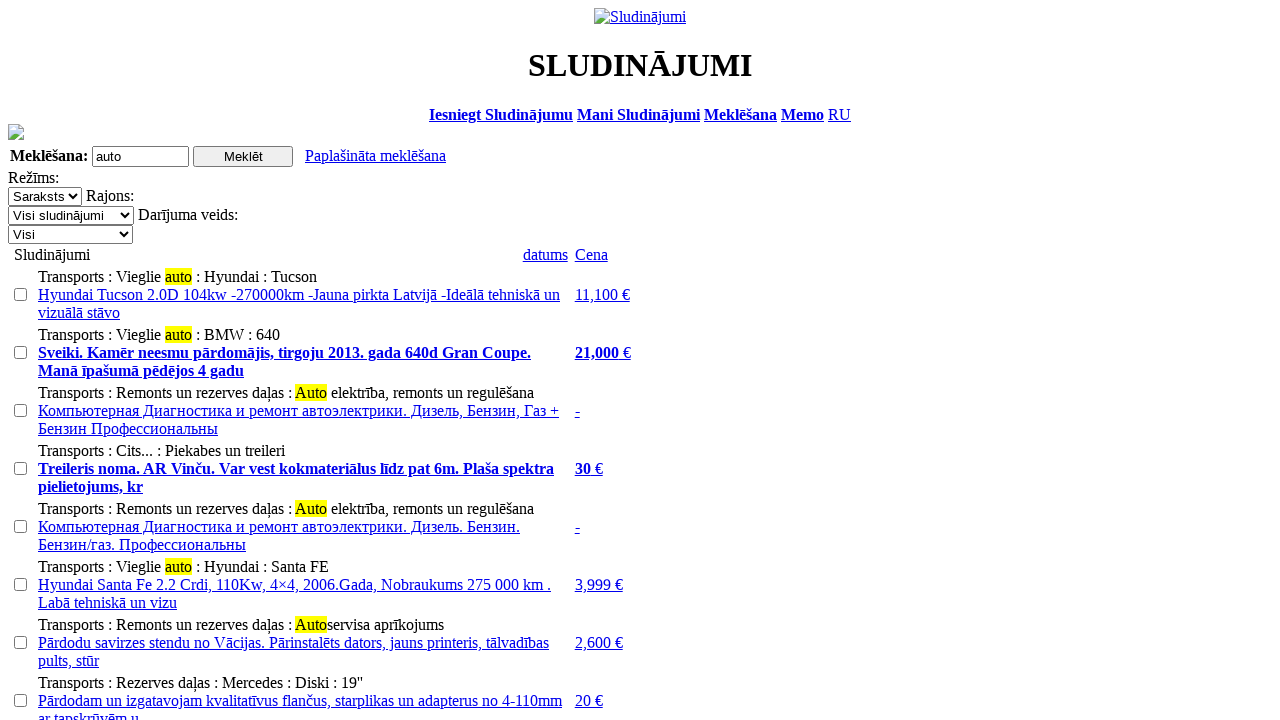

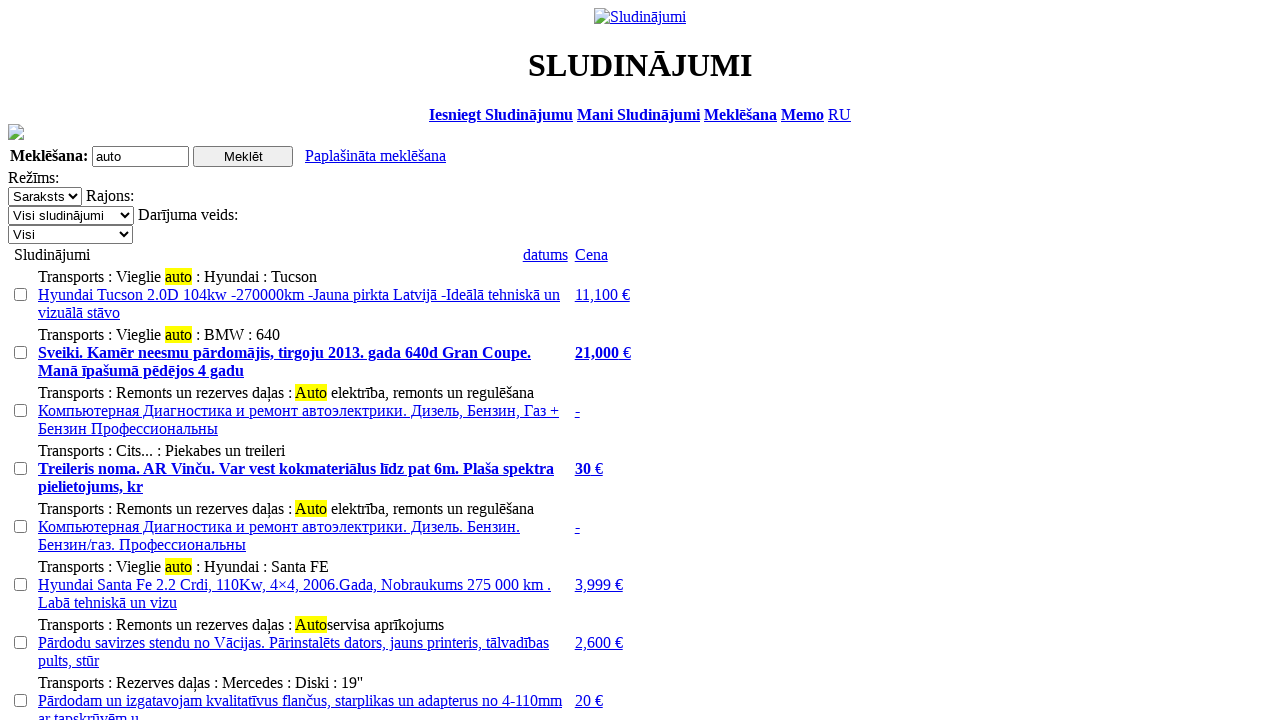